Tests a dynamic table feature by clicking to expand table data input, entering JSON data, refreshing the table, and verifying the table displays the data correctly.

Starting URL: https://testpages.herokuapp.com/styled/tag/dynamic-table.html

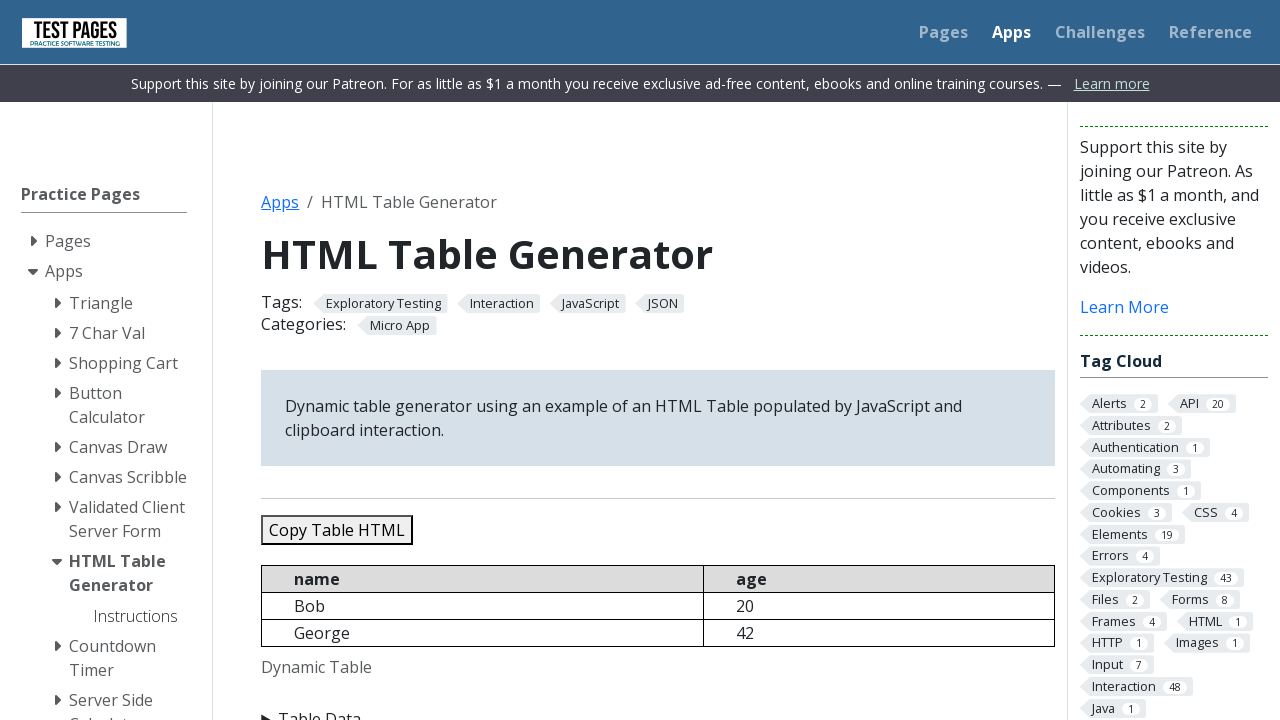

Clicked Table Data button to expand input section at (658, 708) on xpath=//summary[text()='Table Data']
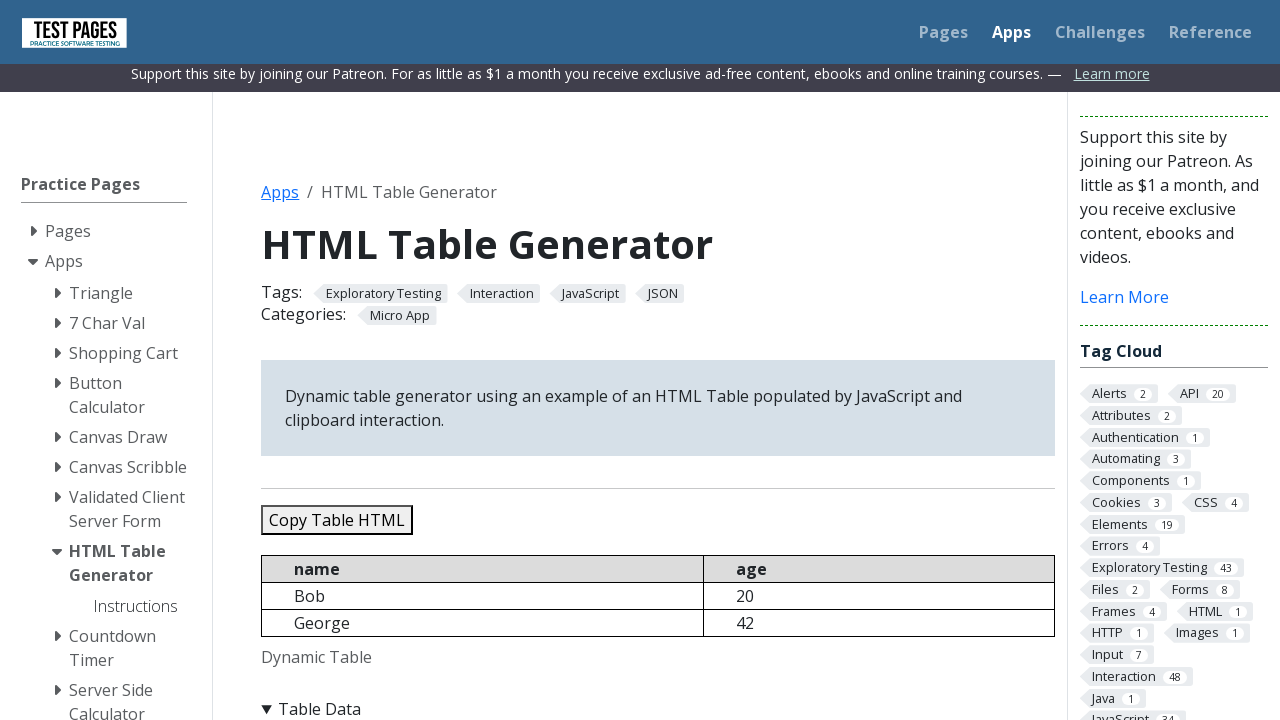

Cleared the JSON data text box on #jsondata
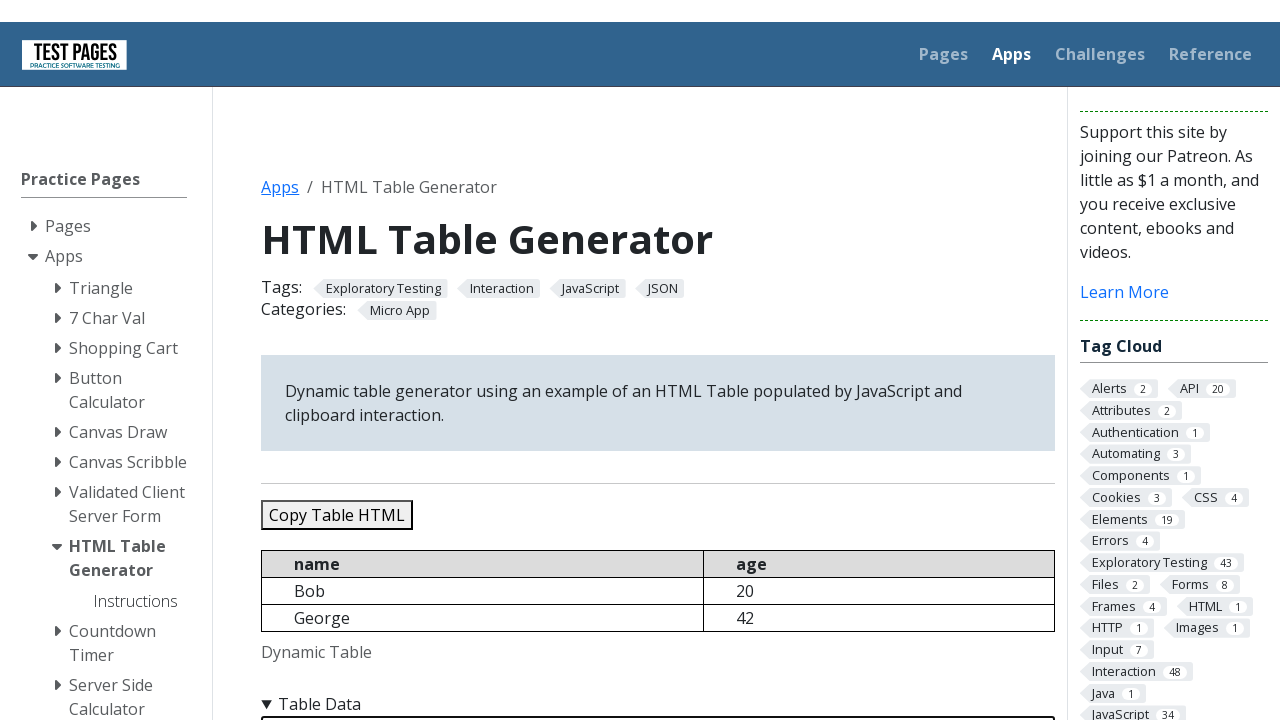

Filled JSON data text box with sample data on #jsondata
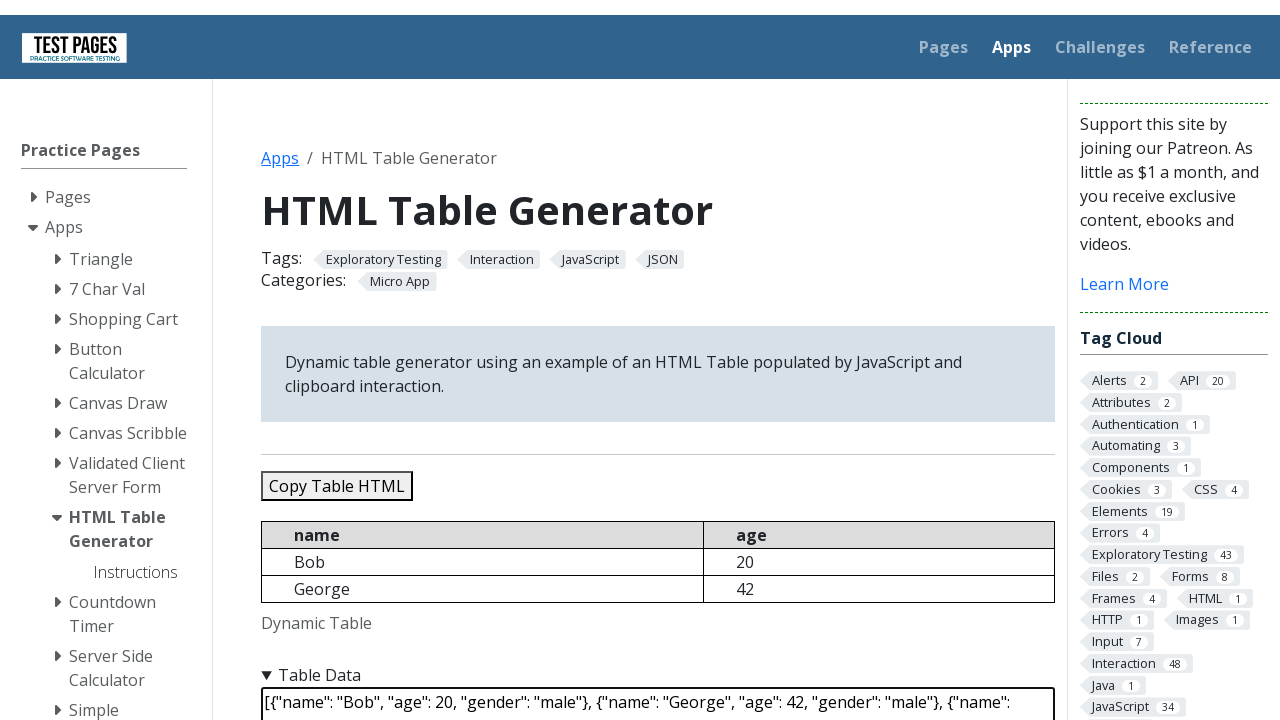

Clicked Refresh Table button at (359, 360) on #refreshtable
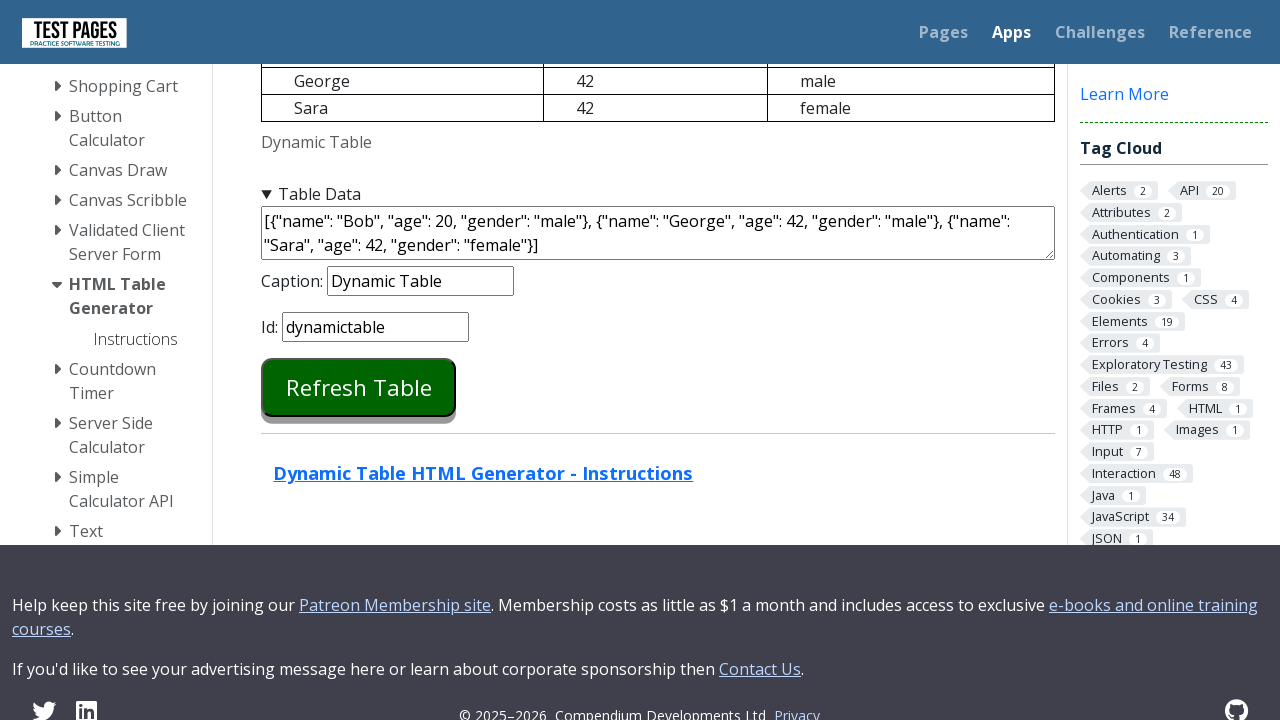

Table element loaded and ready
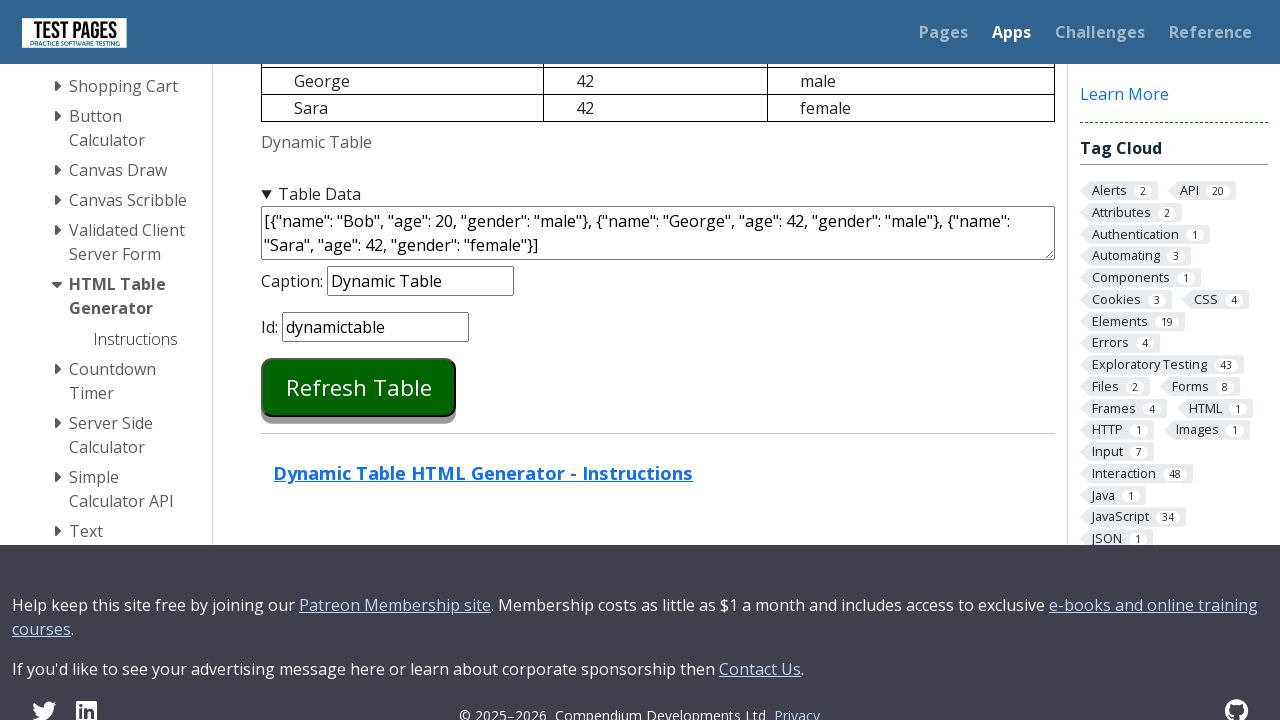

Retrieved table text content
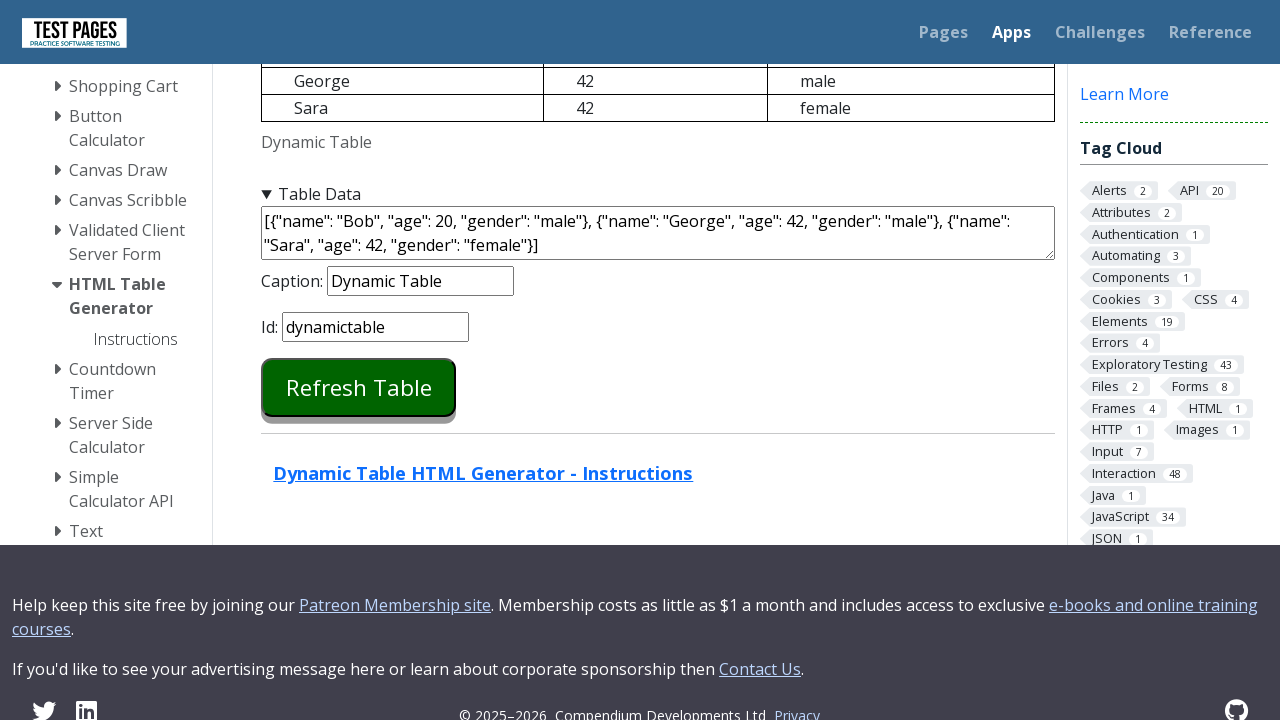

Verified 'Bob' is present in table
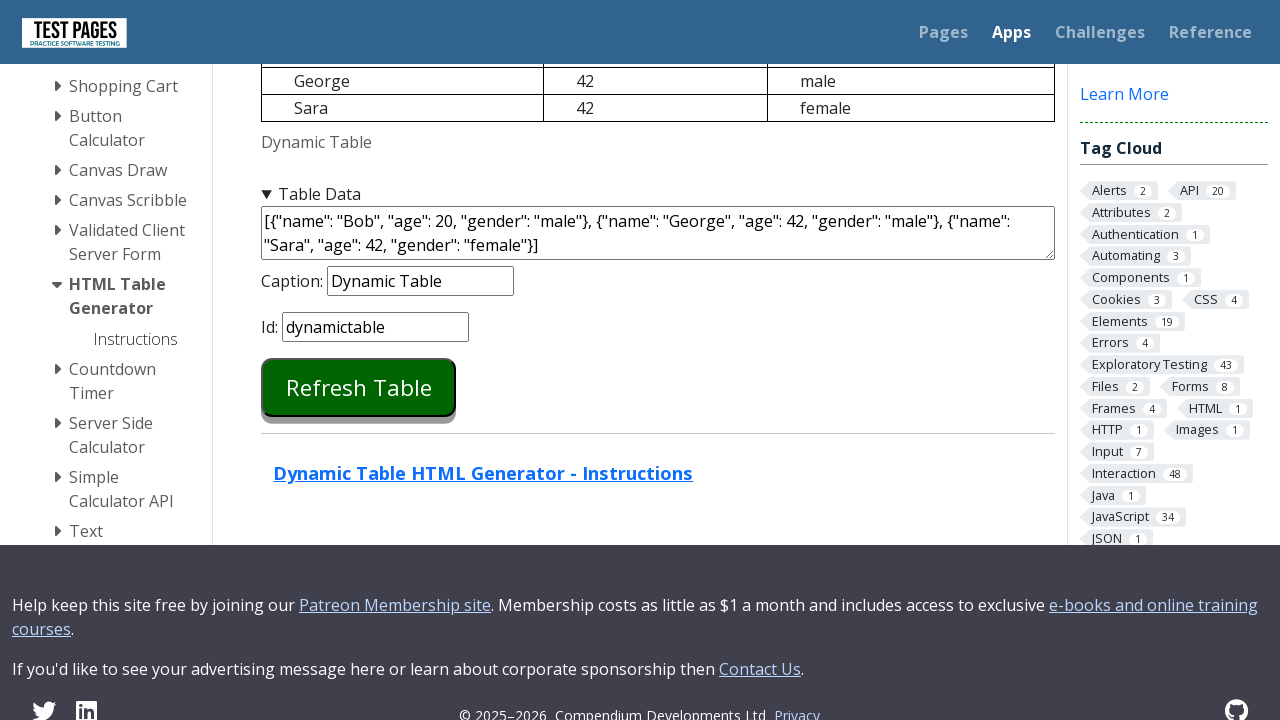

Verified 'George' is present in table
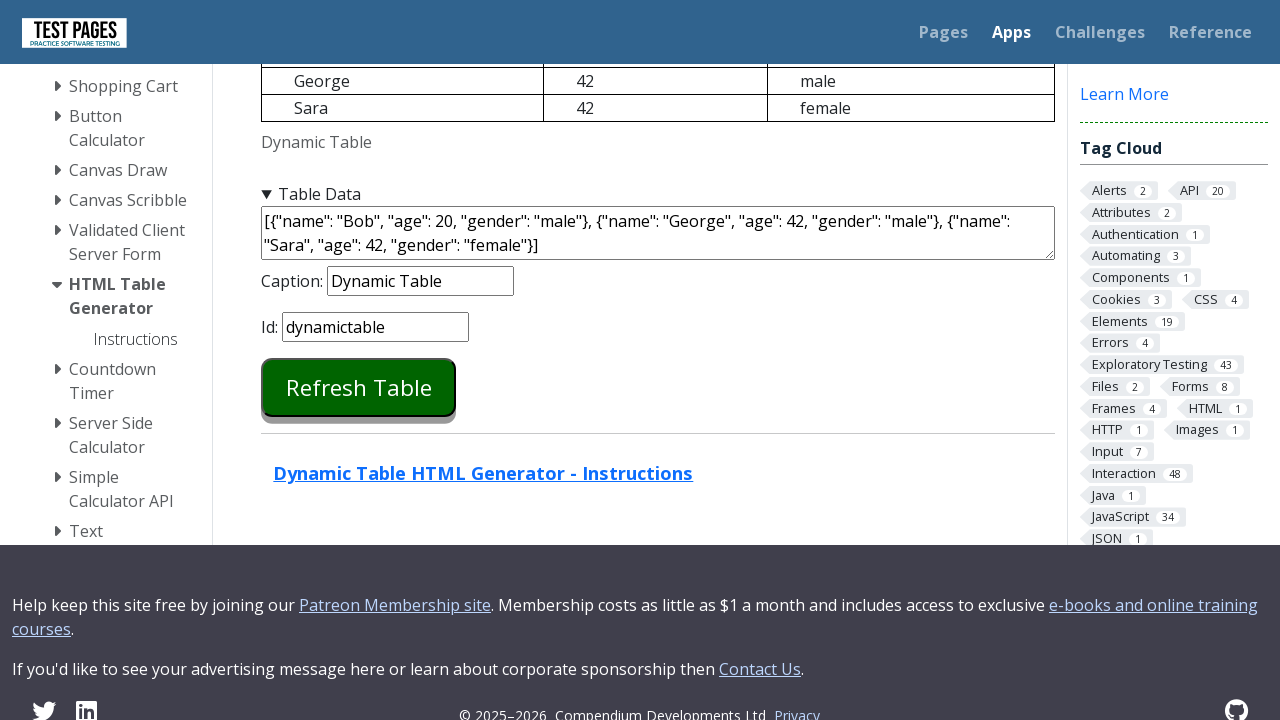

Verified 'Sara' is present in table
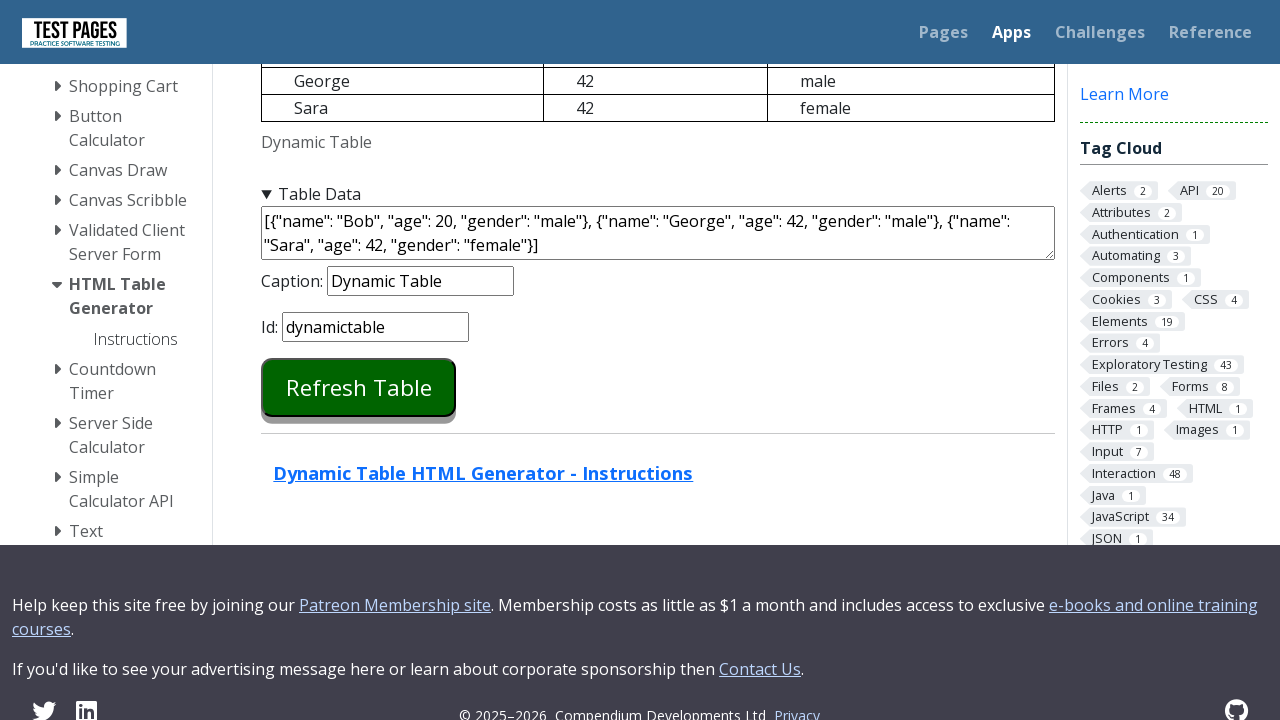

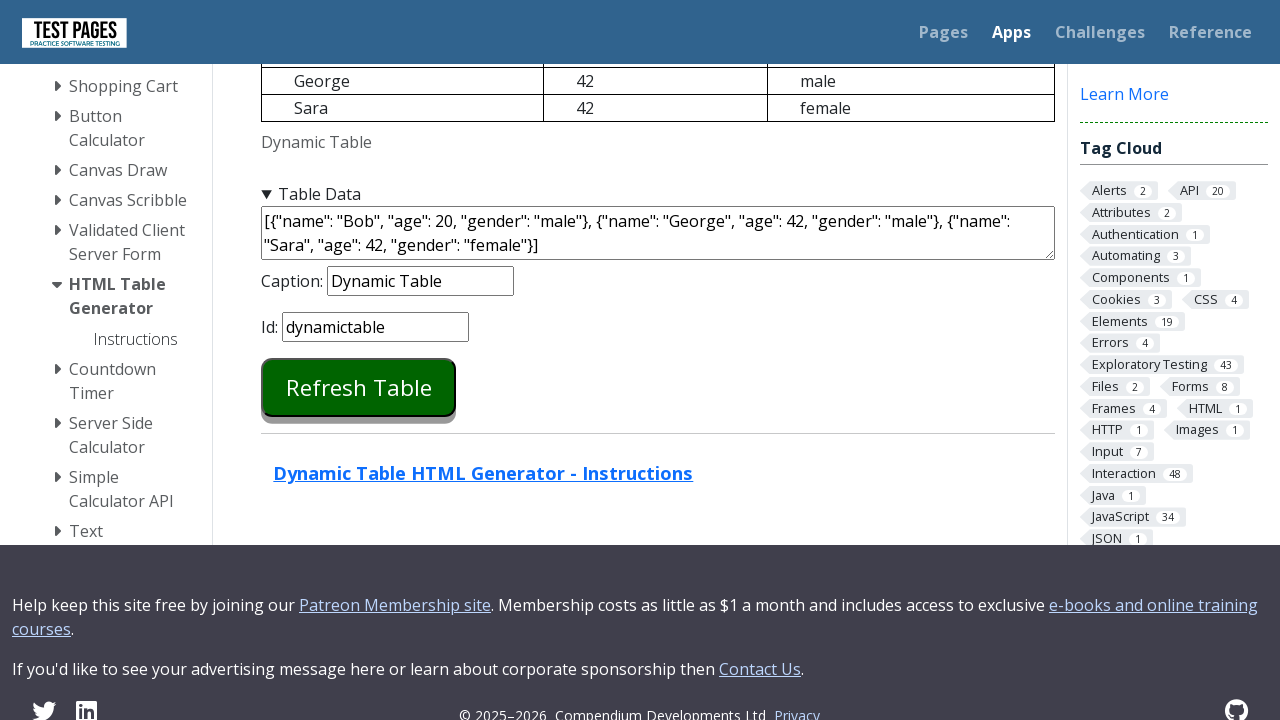